Tests YouTube search functionality using CSS selector by clicking search box, filling a query, and pressing Enter.

Starting URL: https://www.youtube.com/

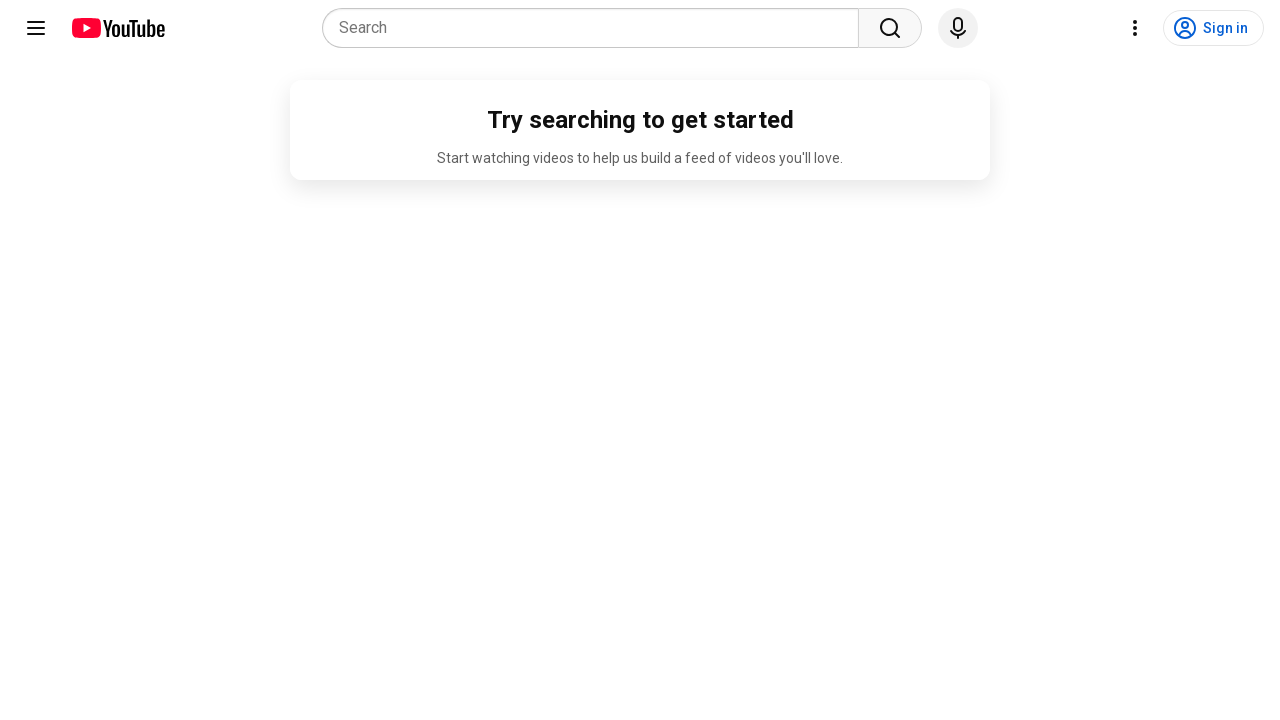

Clicked YouTube search box at (596, 28) on [name='search_query']
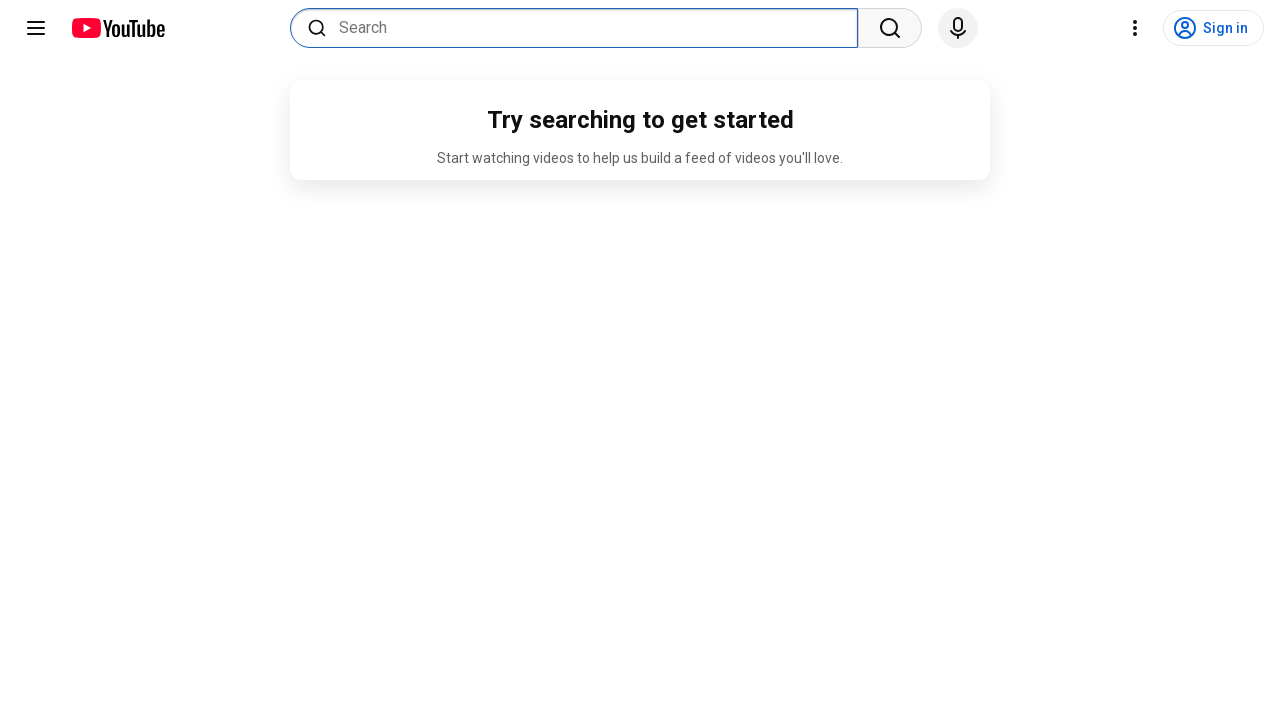

Filled search query with 'javascript by testers talk' on [name='search_query']
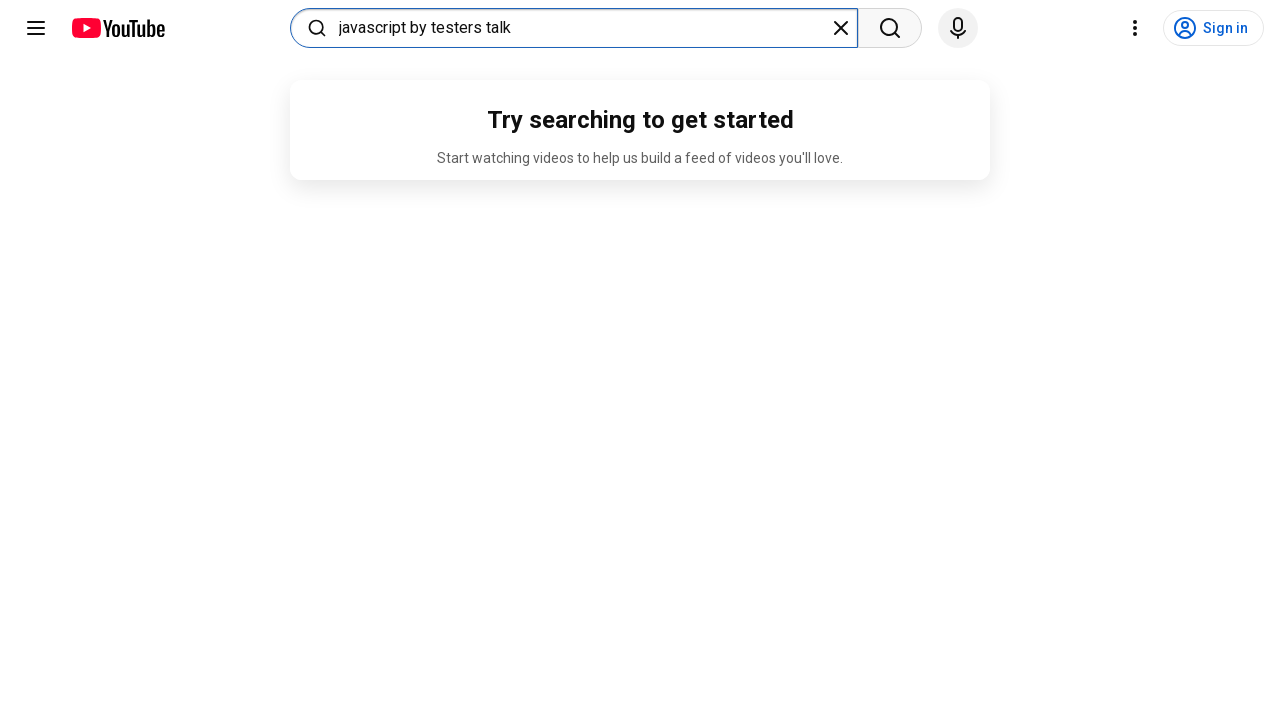

Pressed Enter to perform YouTube search on [name='search_query']
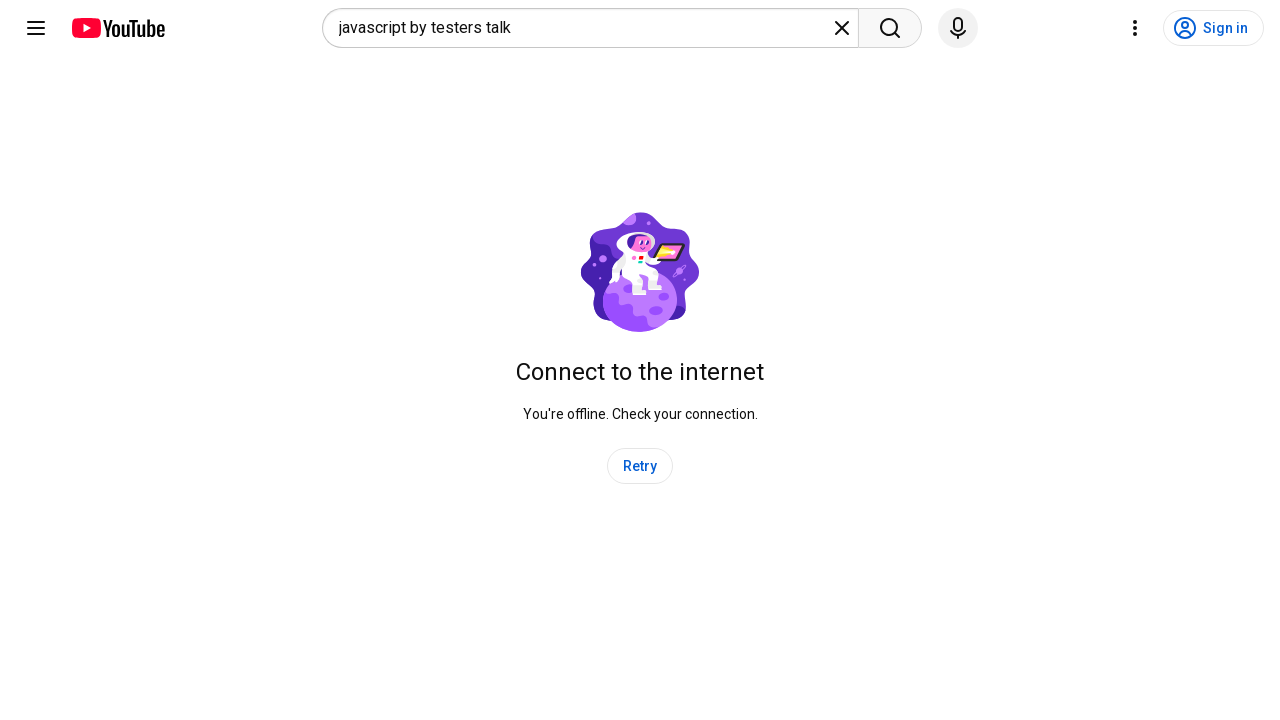

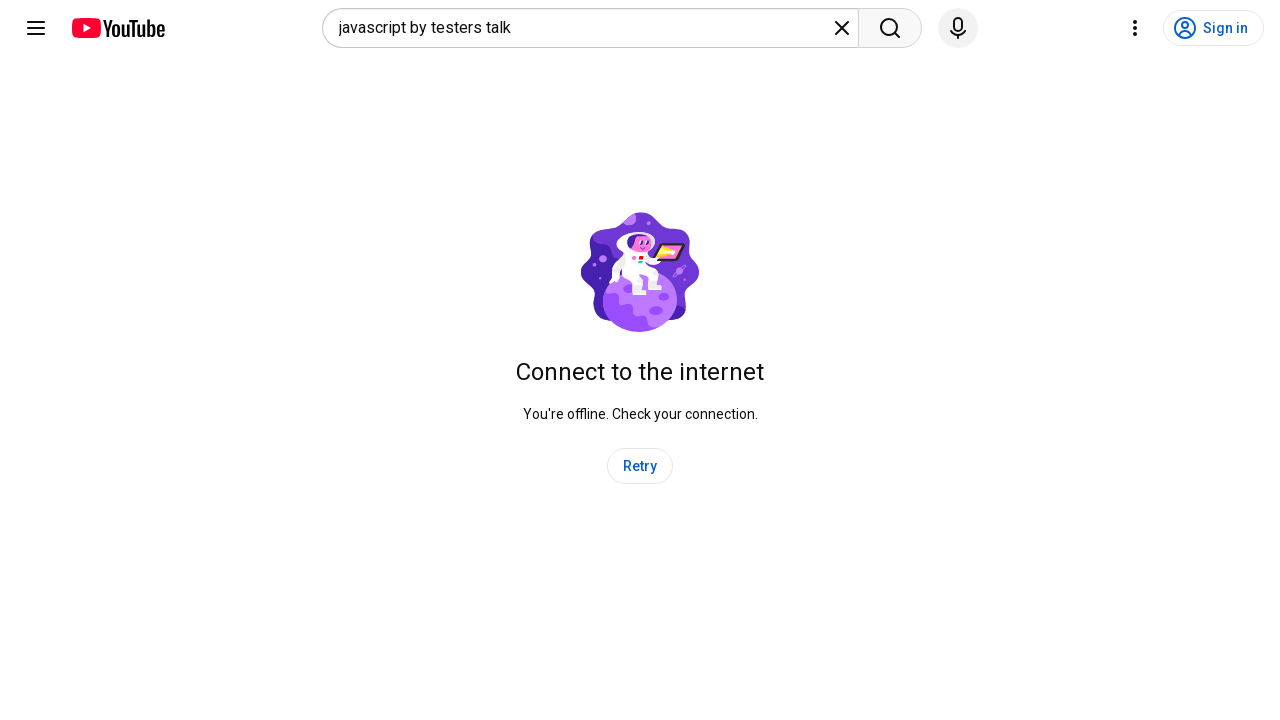